Opens a new window, scrolls down the page, and then closes the new window

Starting URL: http://www.qaclickacademy.com/practice.php

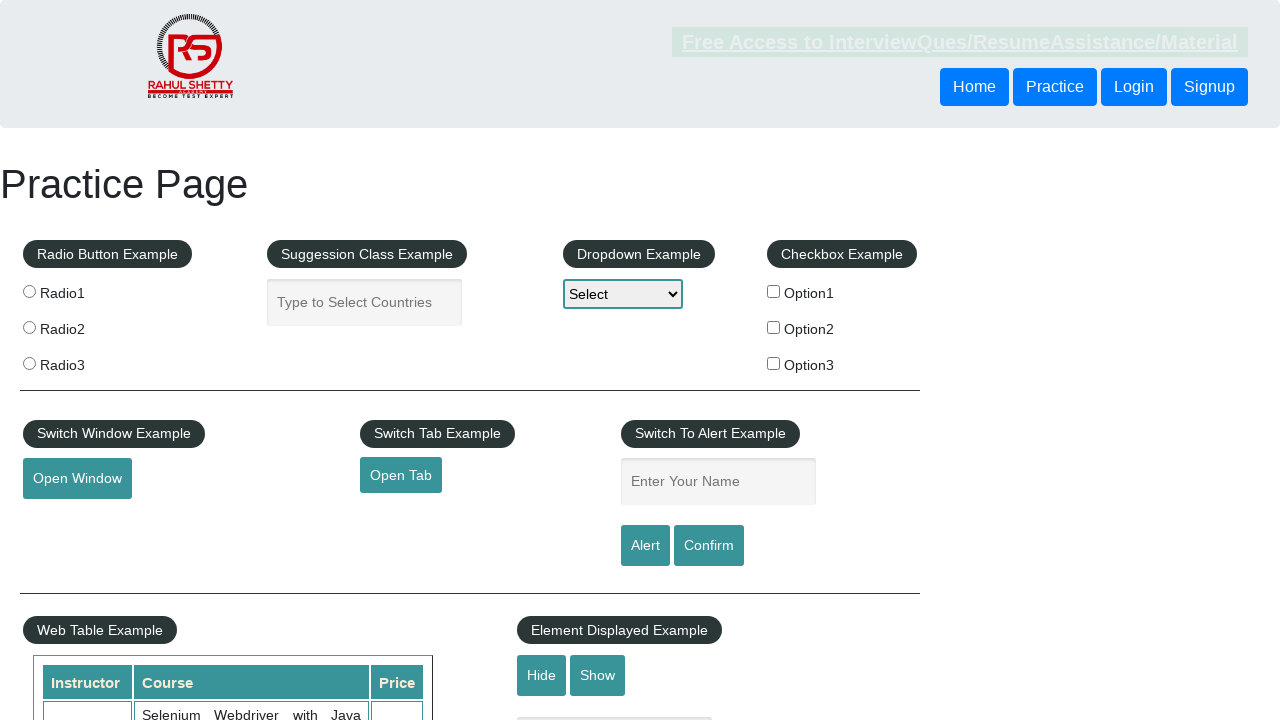

Verified open window button exists
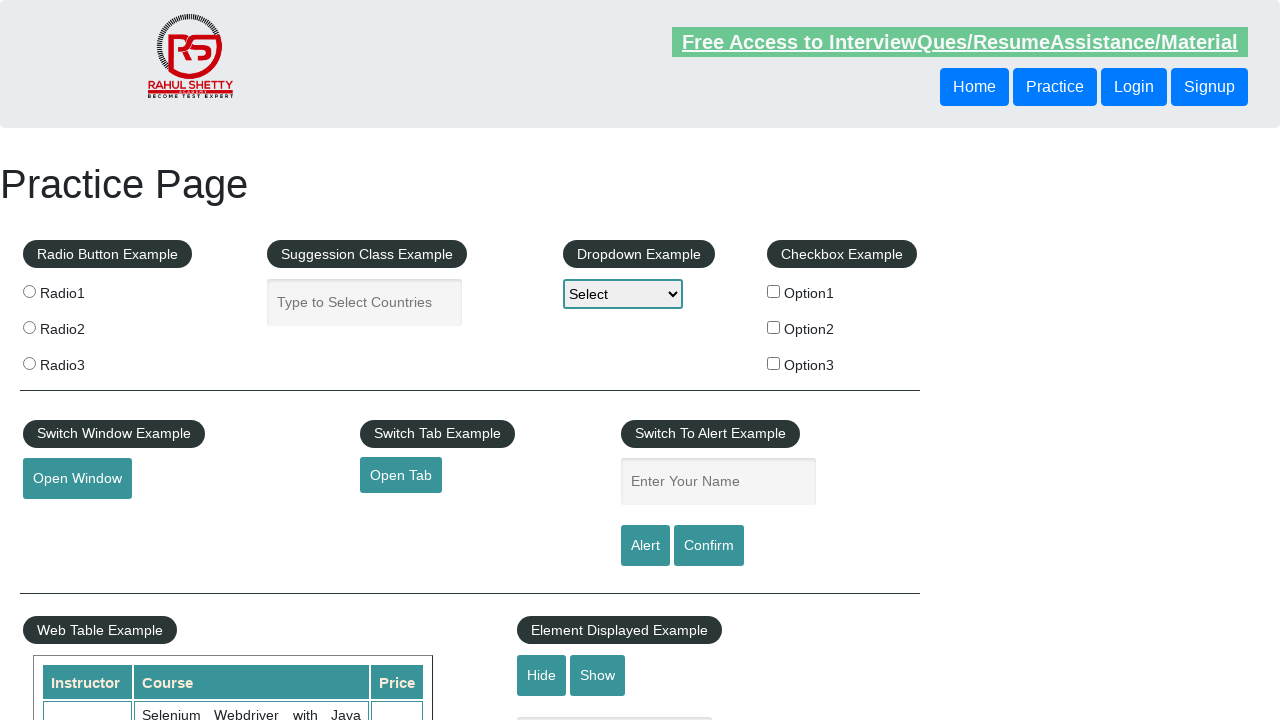

Clicked open window button and new window opened at (77, 479) on #openwindow
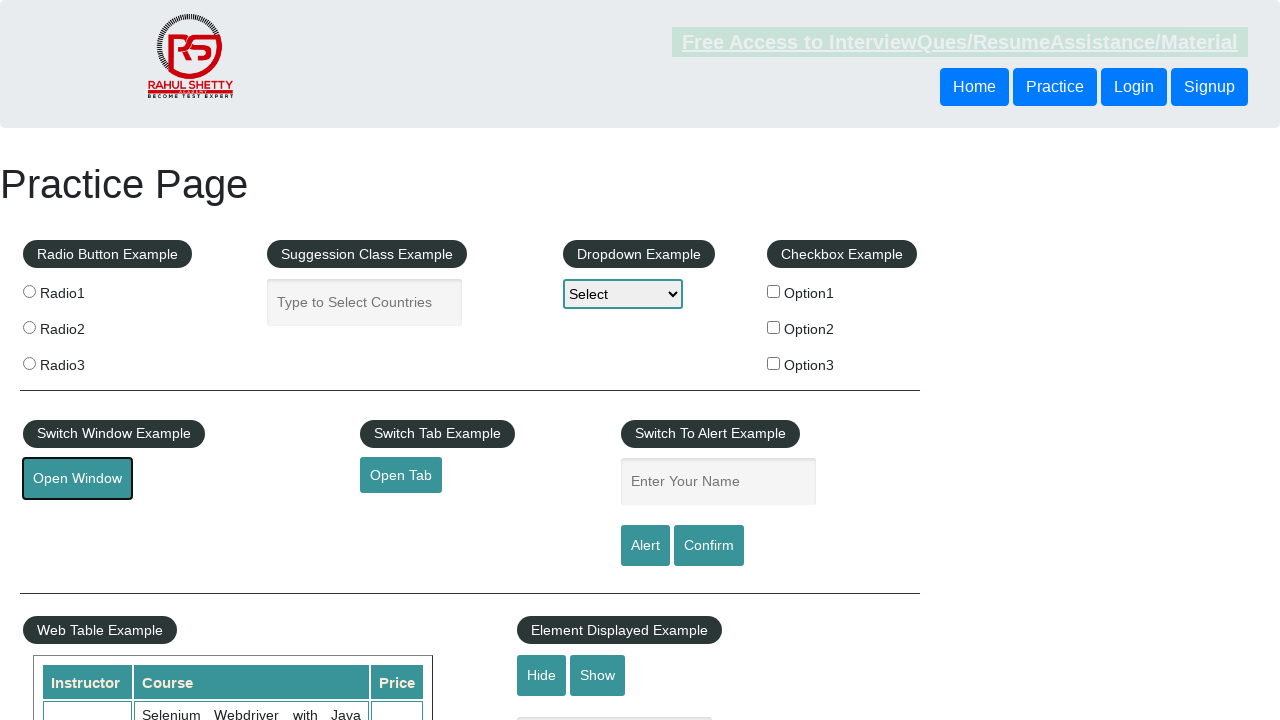

New window page object captured
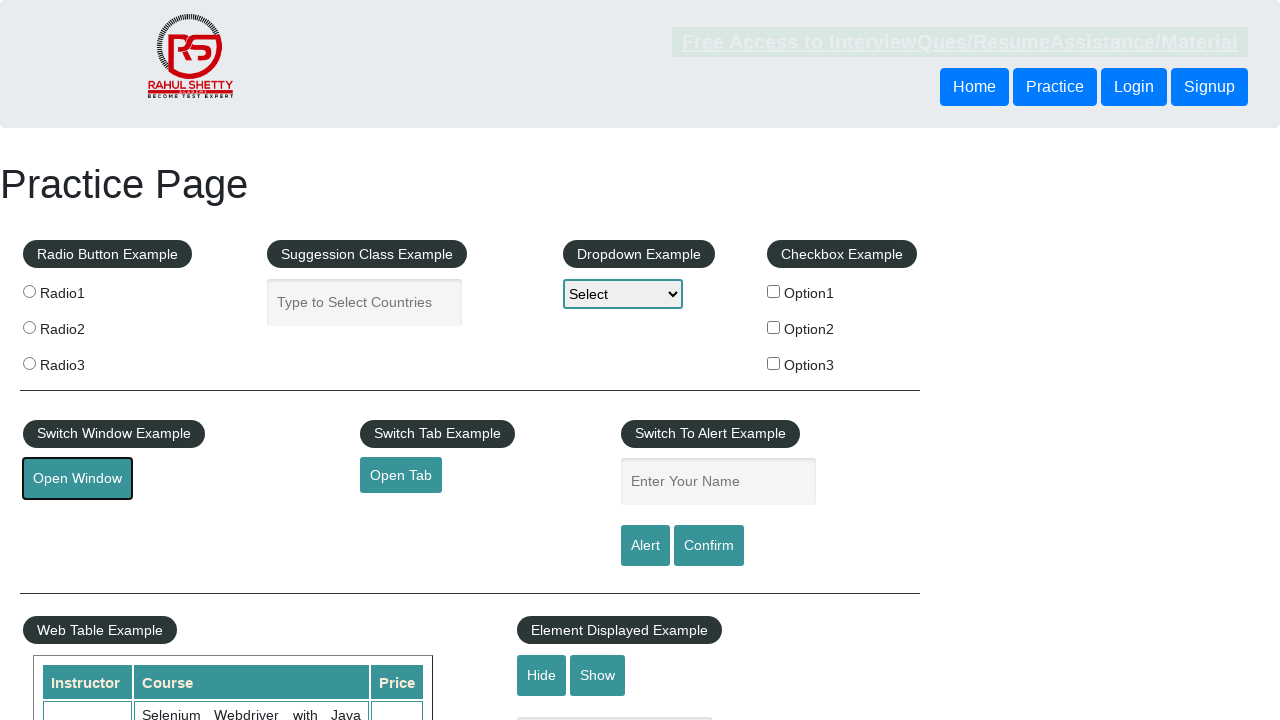

Scrolled down in new window by 300 pixels
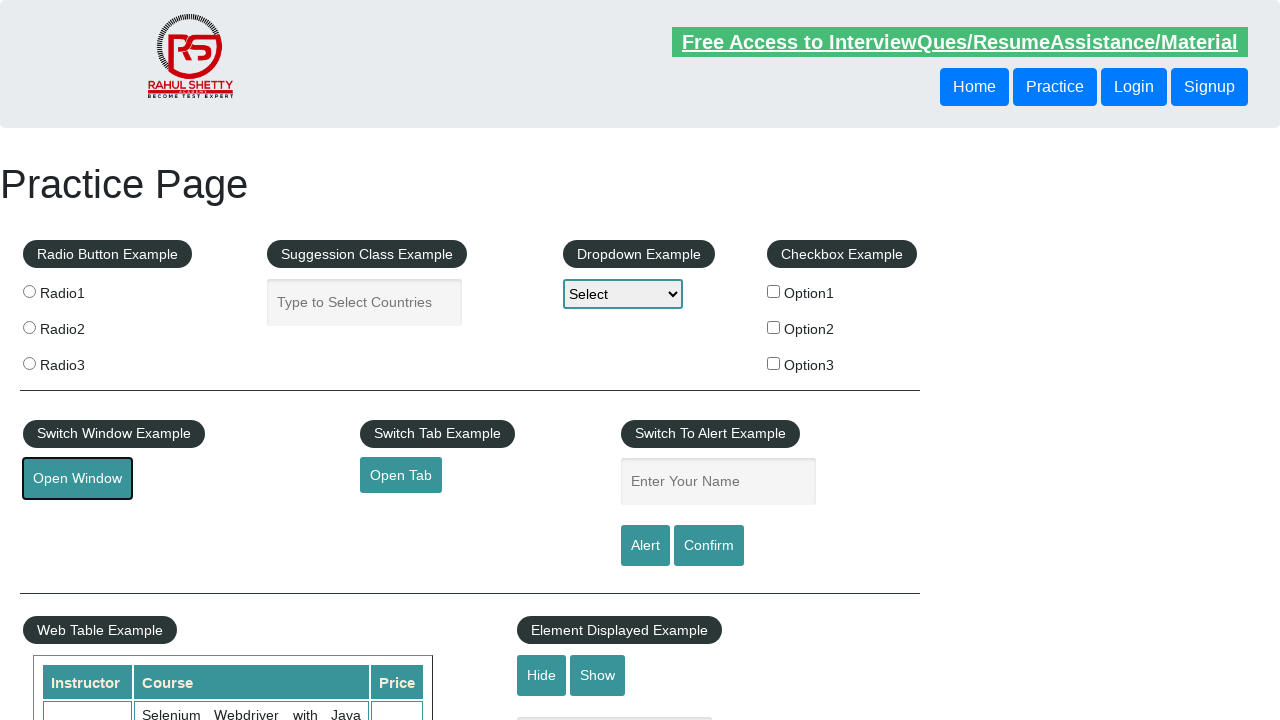

Closed the new window
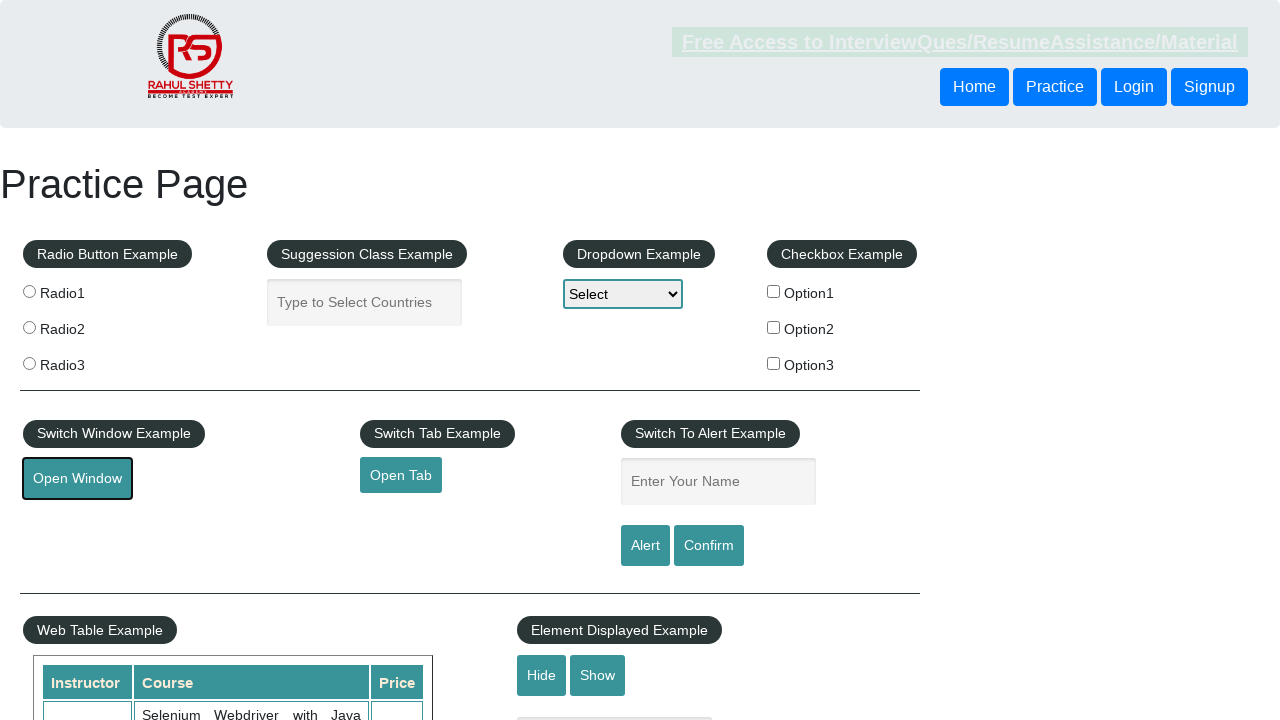

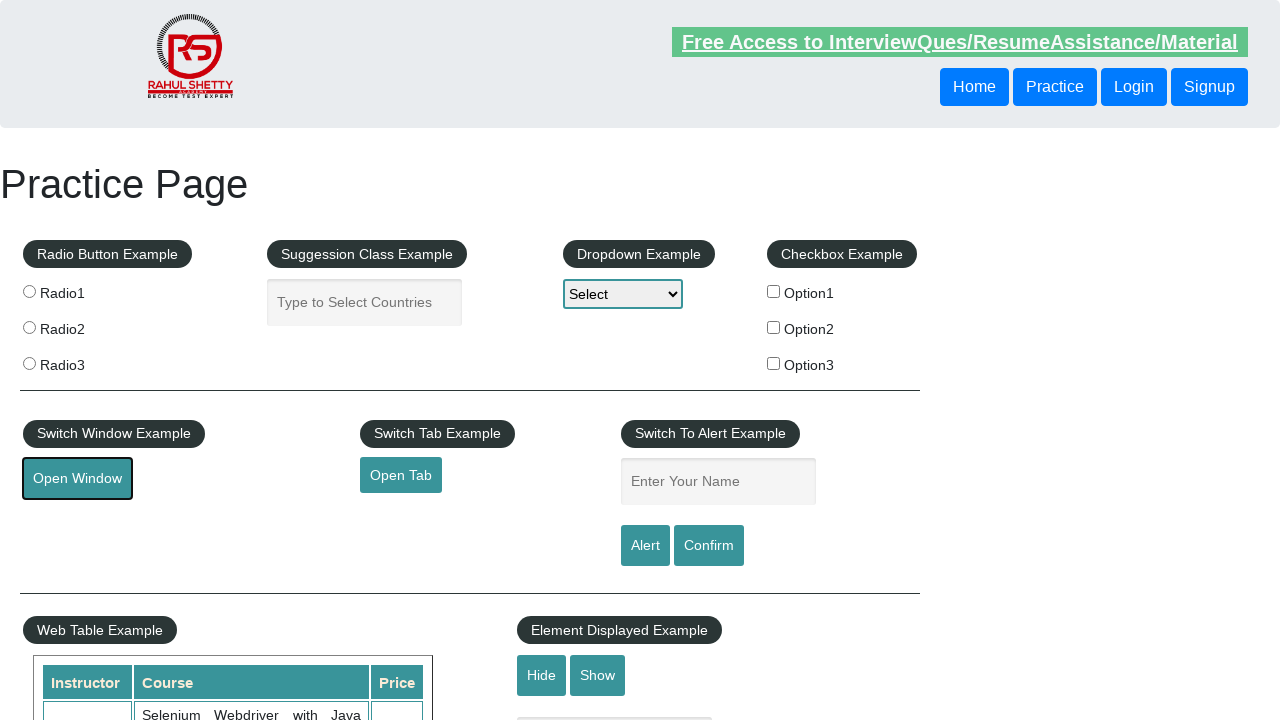